Tests jQuery UI draggable functionality by navigating to the draggable demo and dragging an element to a new position

Starting URL: https://jqueryui.com/

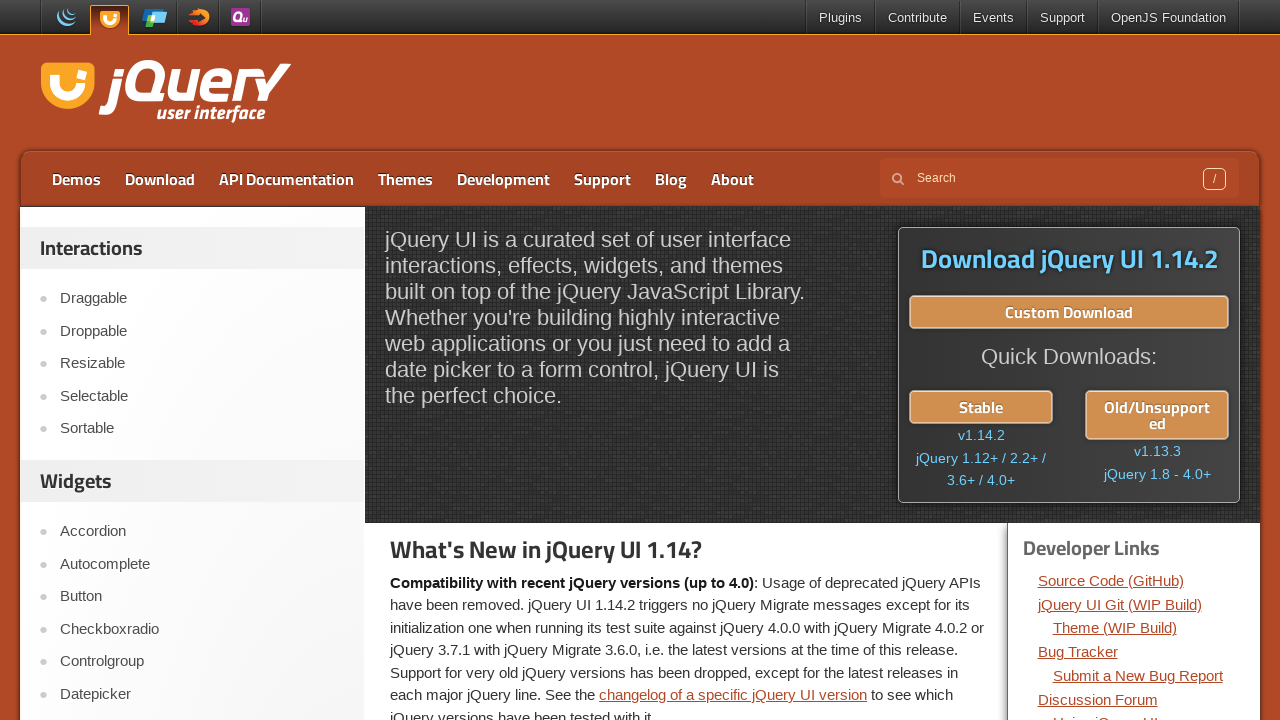

Clicked on Draggable link in the navigation at (202, 299) on xpath=//a[text()='Draggable']
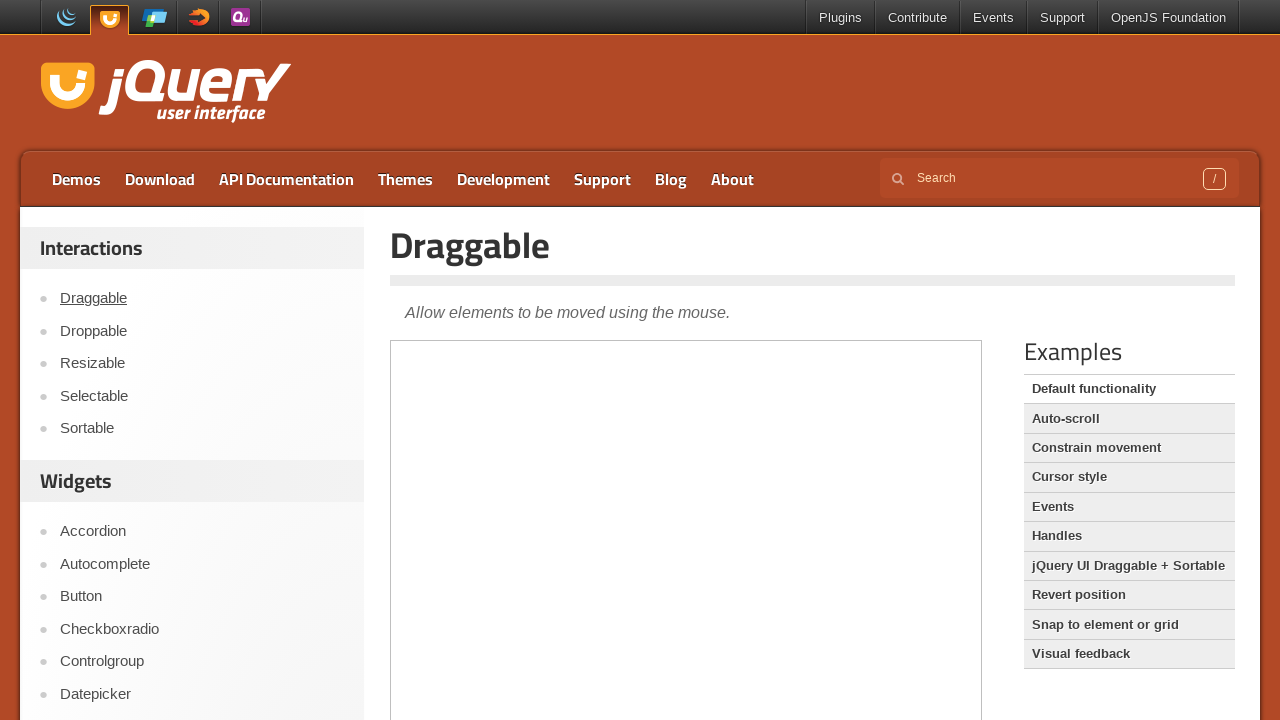

Located the demo iframe
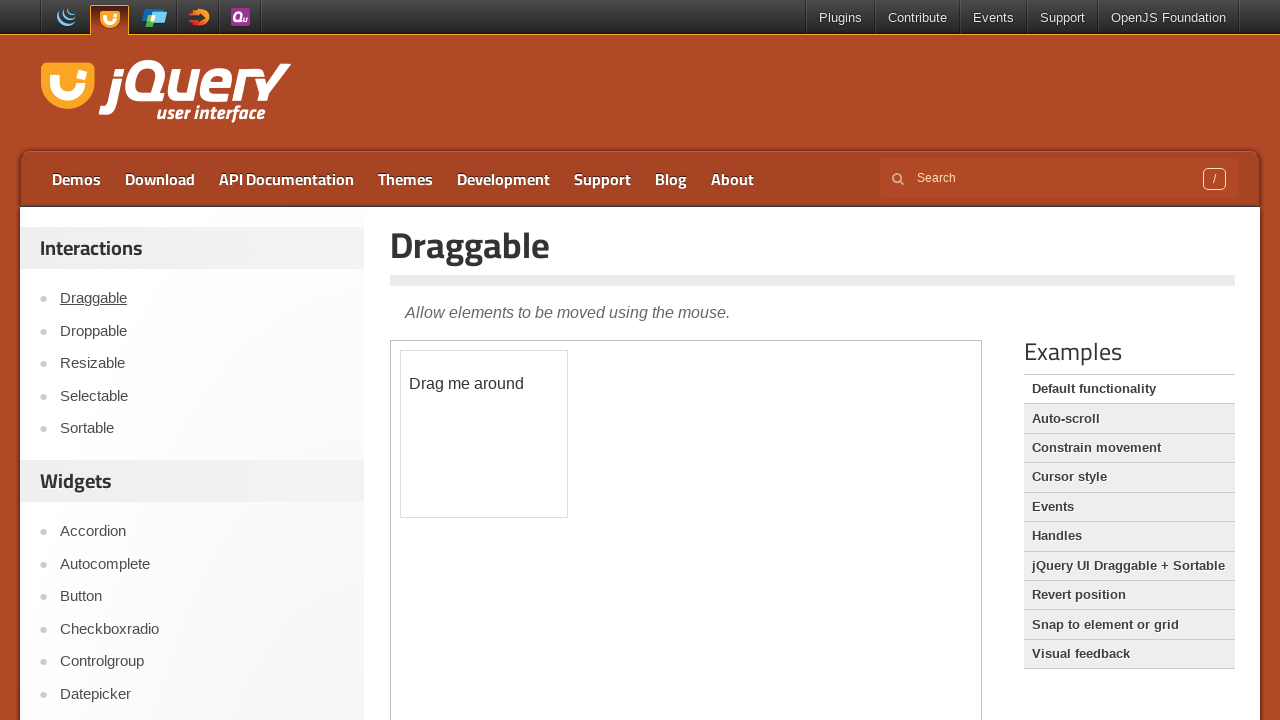

Found the draggable element
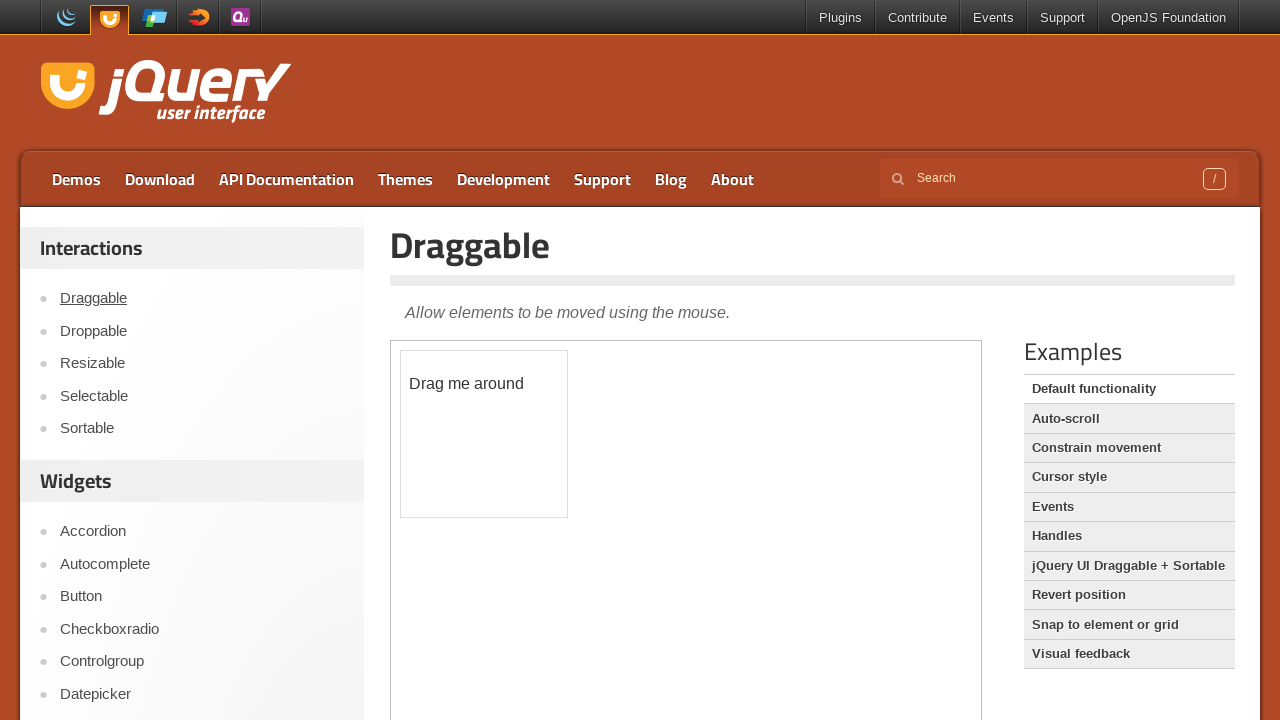

Dragged the element to a new position (100, 100) at (501, 451)
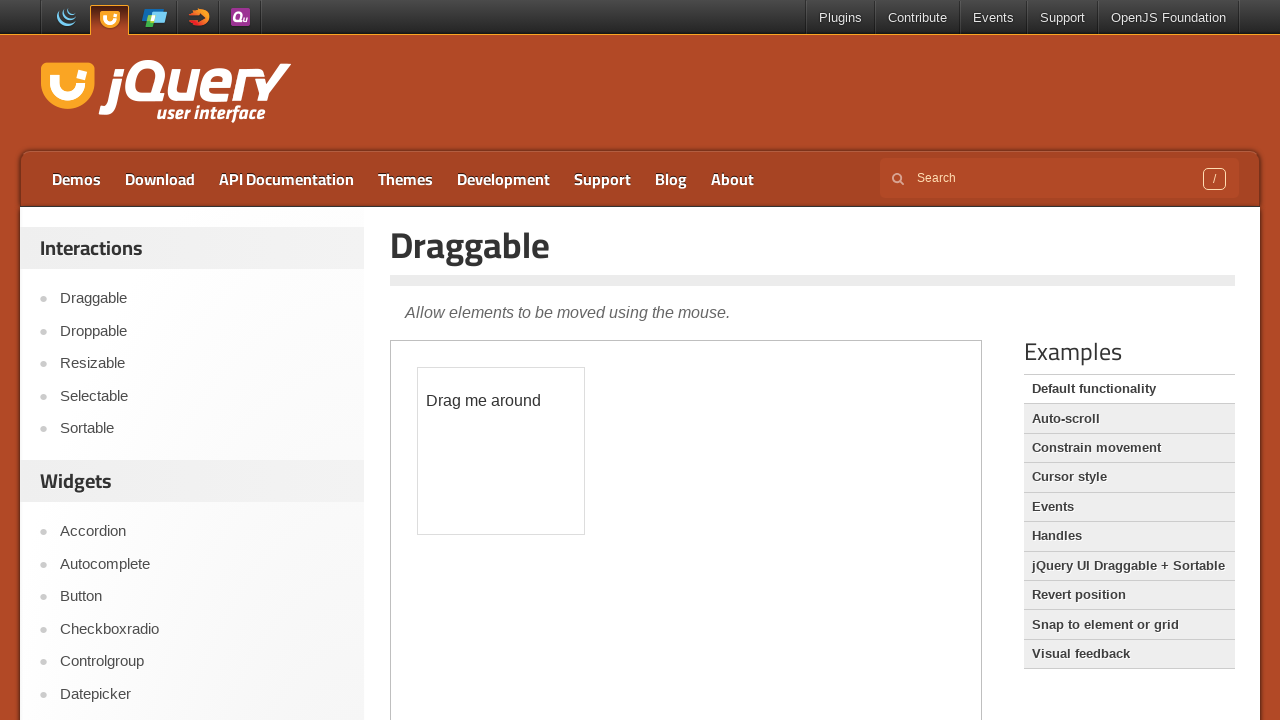

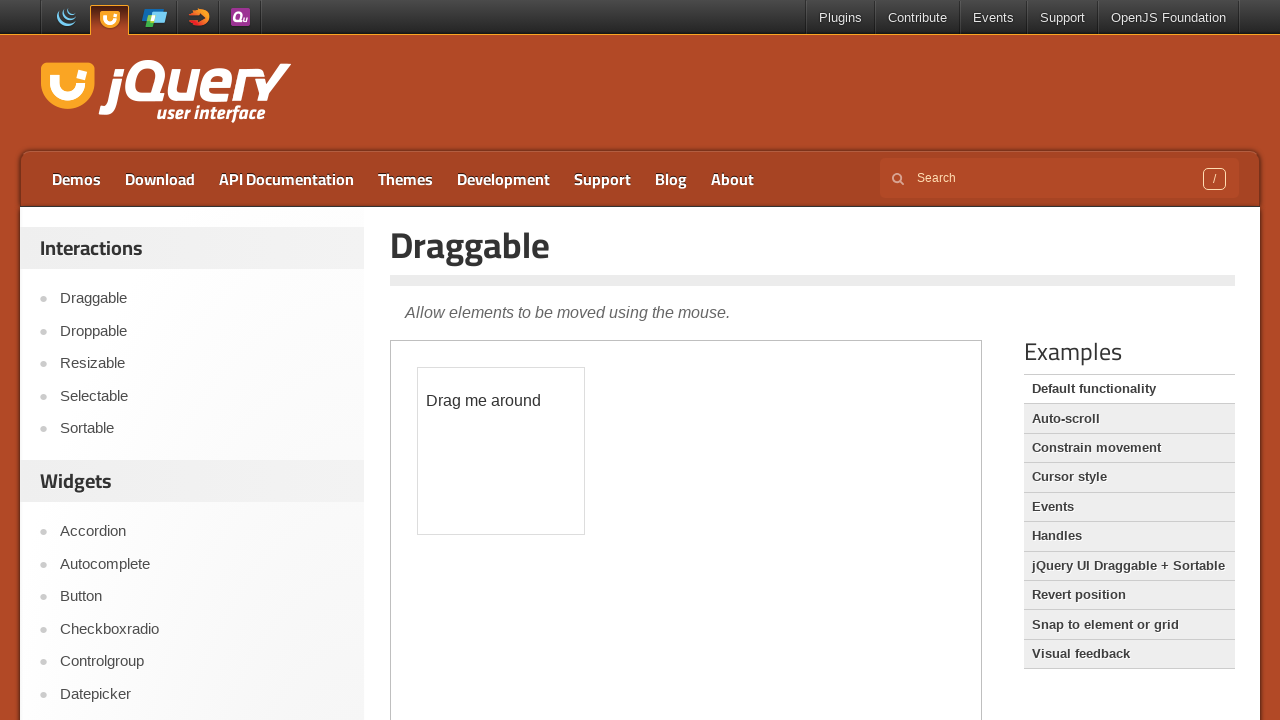